Tests clicking on all social media links in the footer and verifies they open in new tabs

Starting URL: https://opensource-demo.orangehrmlive.com/web/index.php/auth/login

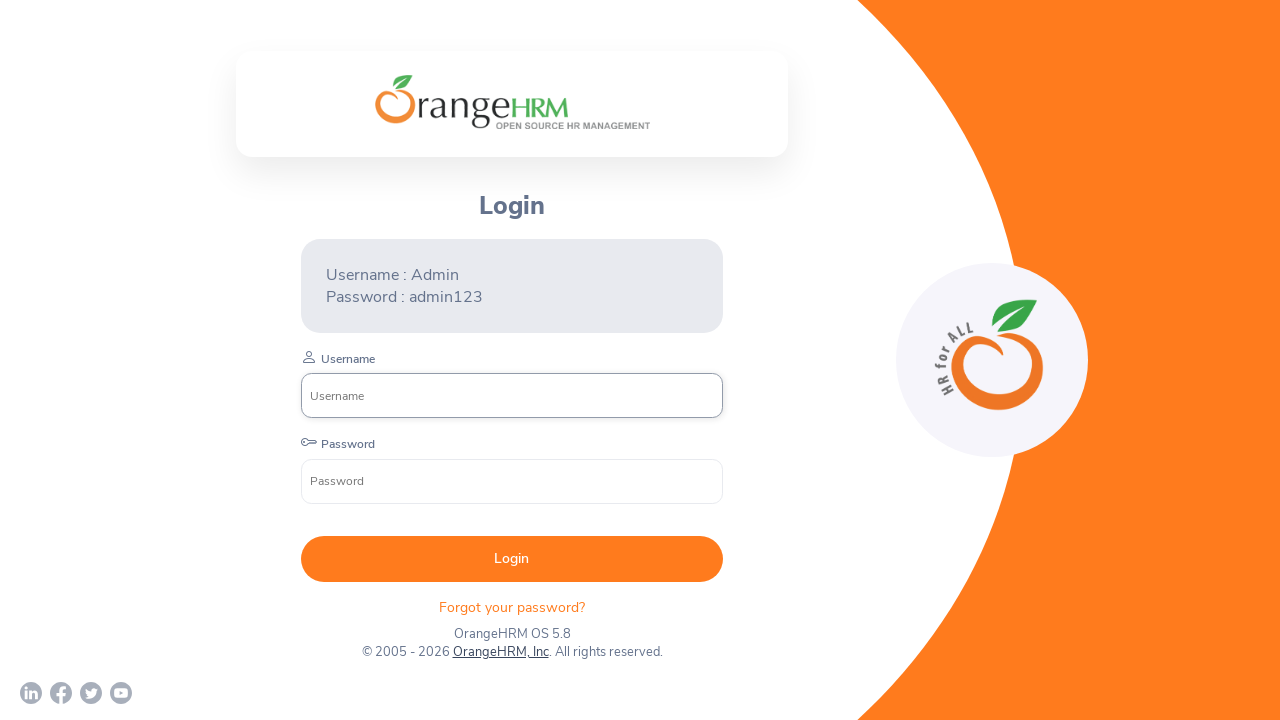

Retrieved all social media links from footer
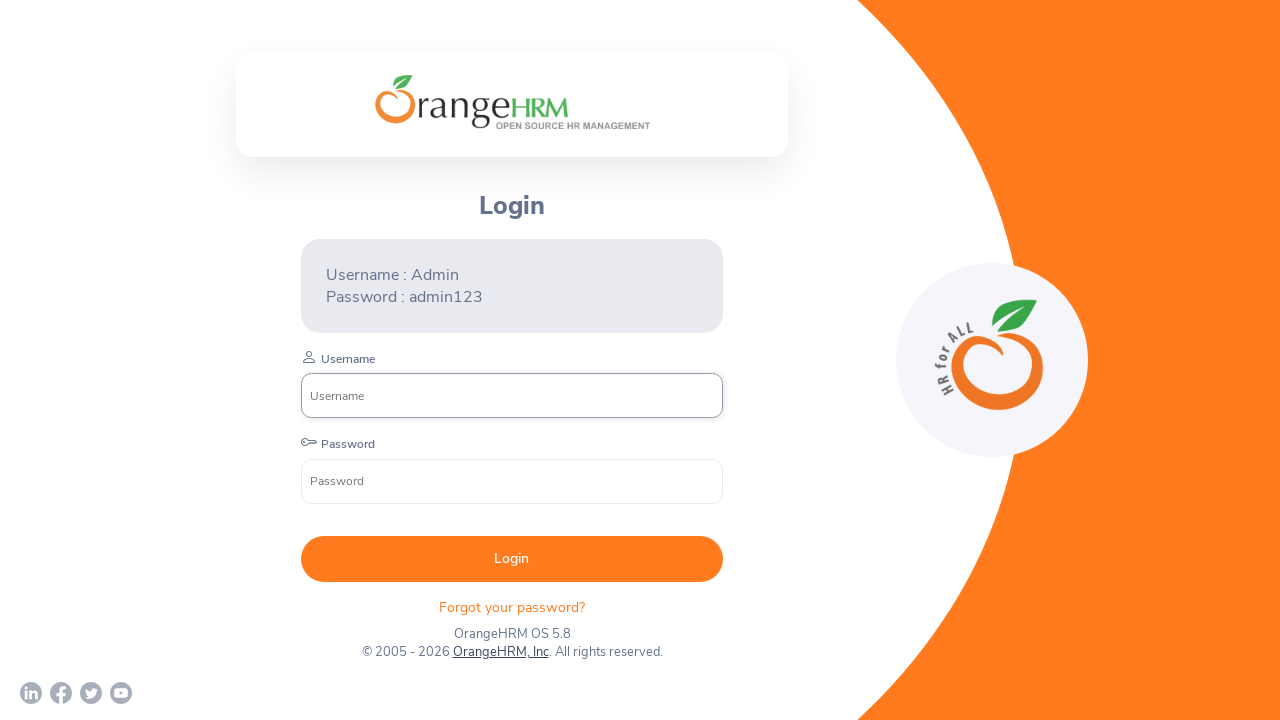

Clicked social media link and new tab opened at (31, 693) on div.orangehrm-login-footer-sm a >> nth=0
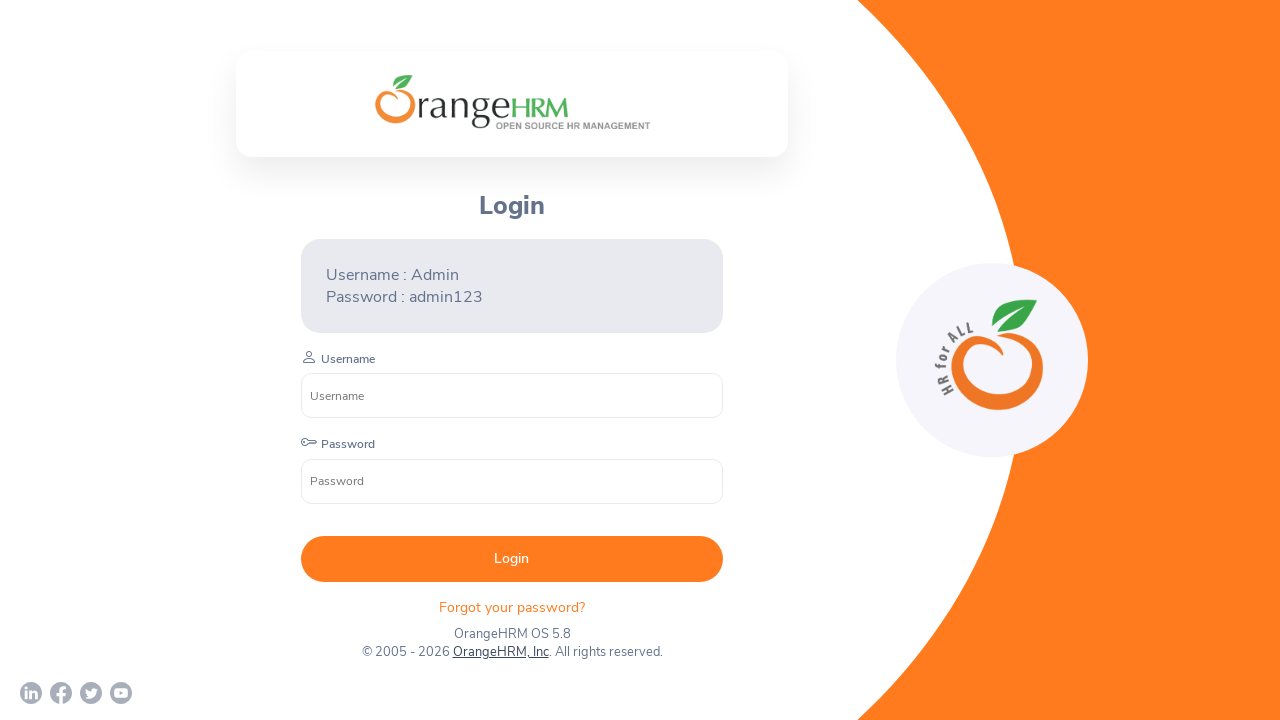

New social media page loaded in new tab
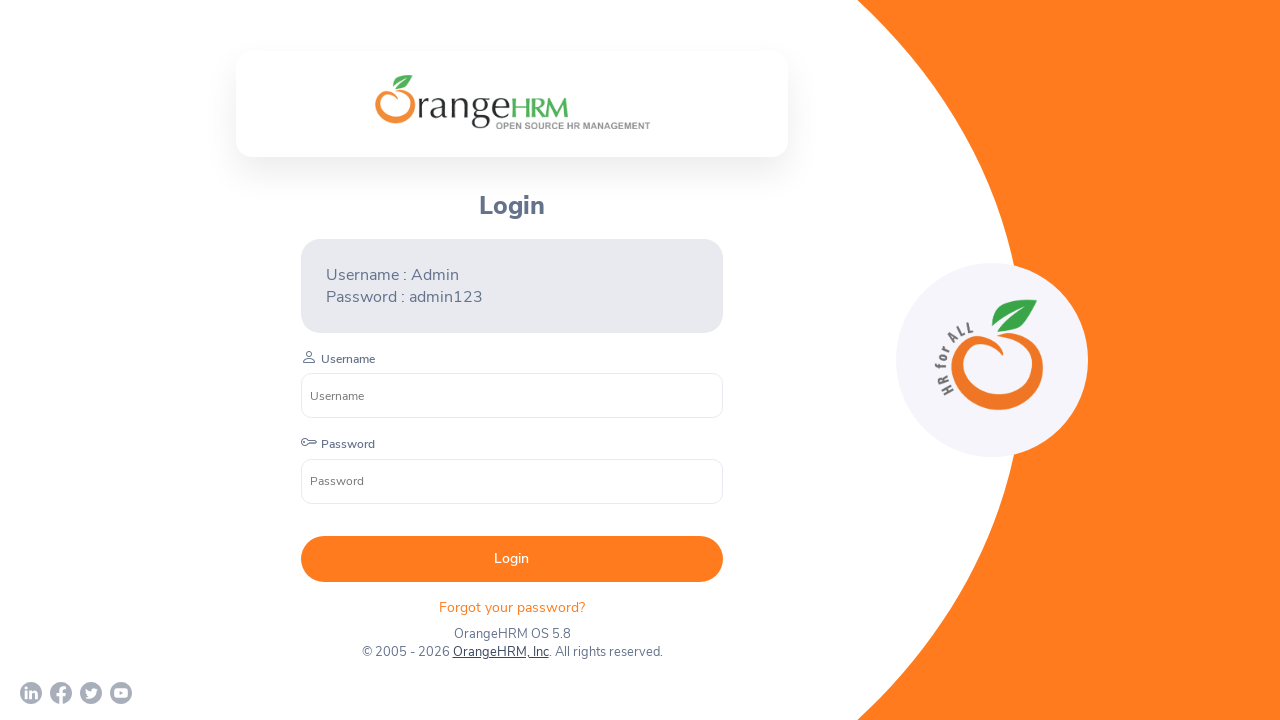

Closed social media page tab
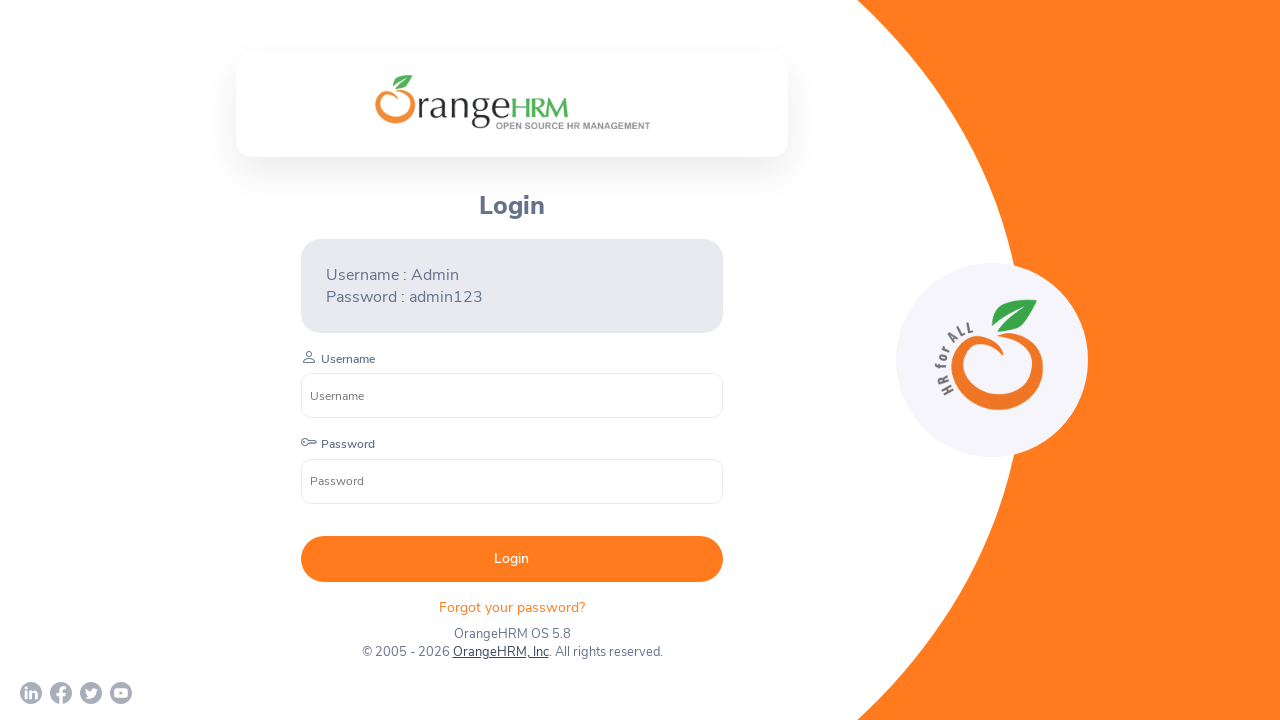

Clicked social media link and new tab opened at (61, 693) on div.orangehrm-login-footer-sm a >> nth=1
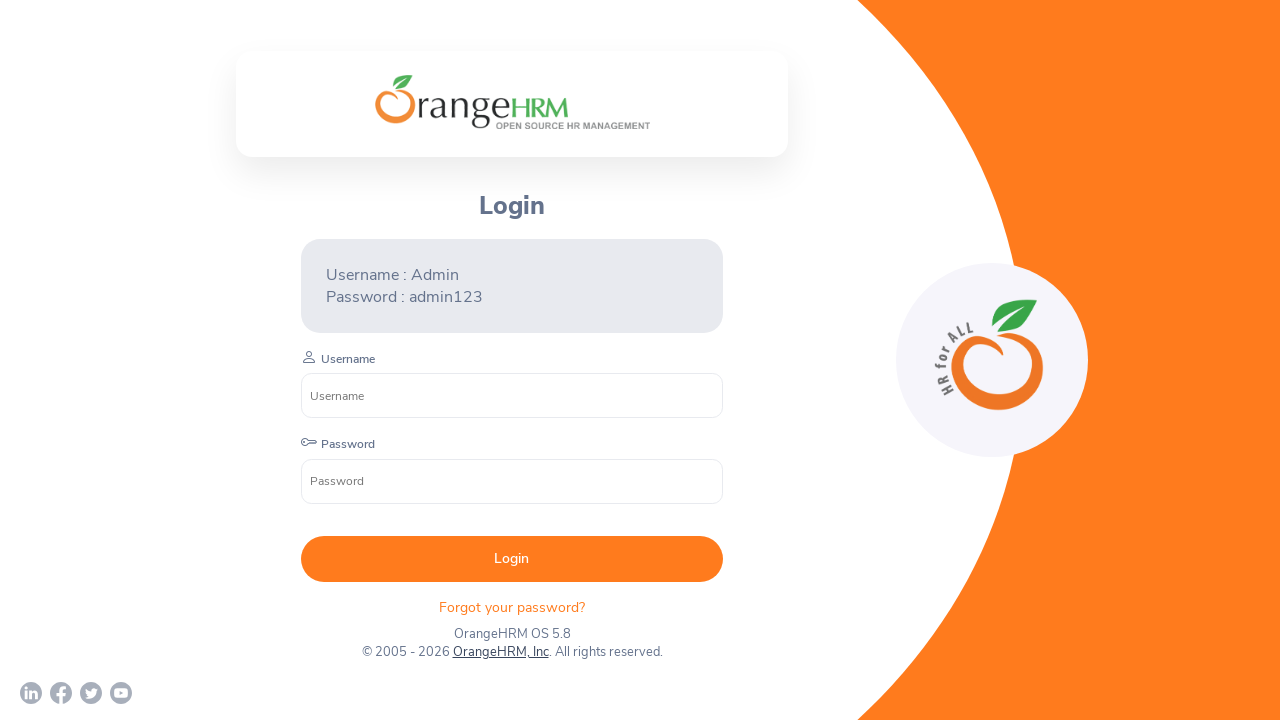

New social media page loaded in new tab
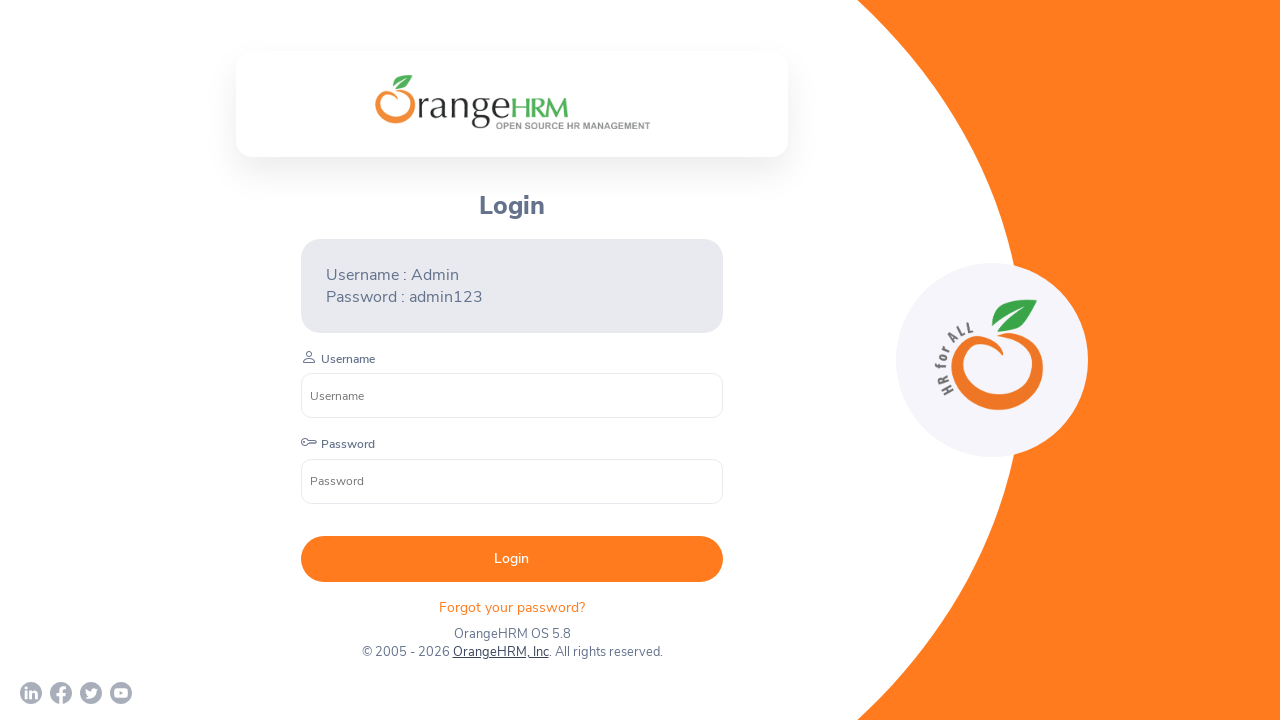

Closed social media page tab
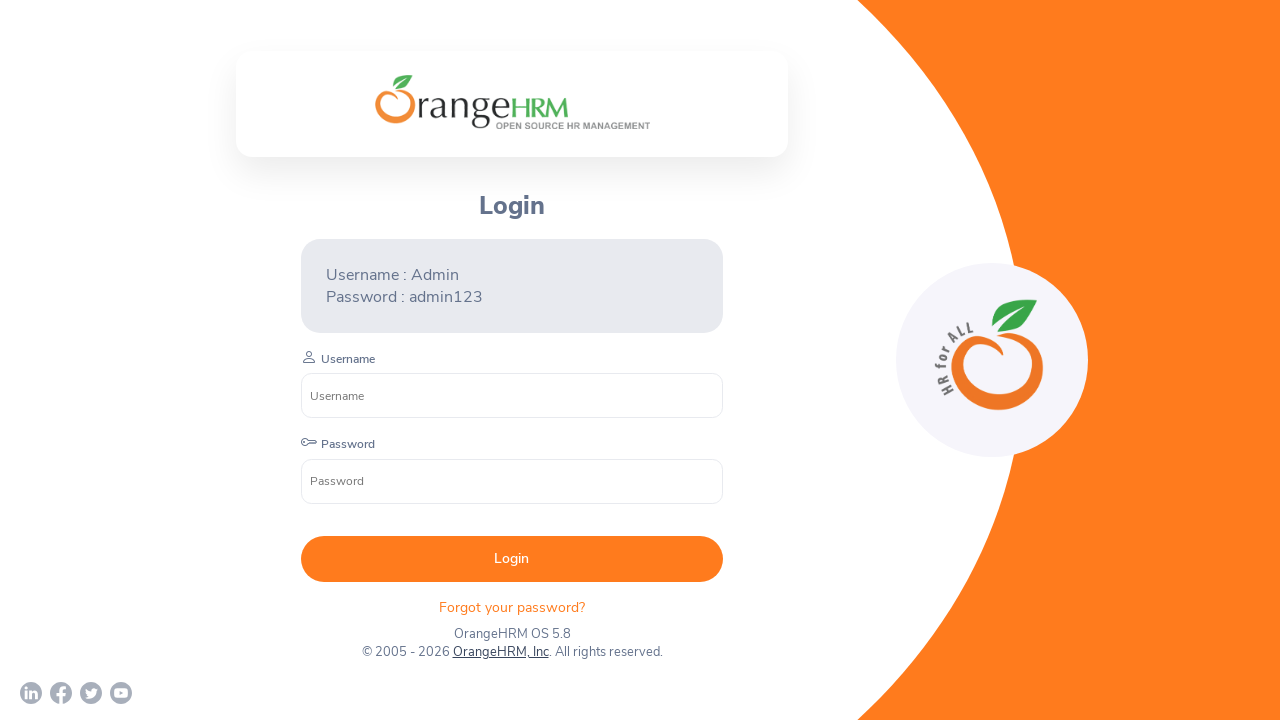

Clicked social media link and new tab opened at (91, 693) on div.orangehrm-login-footer-sm a >> nth=2
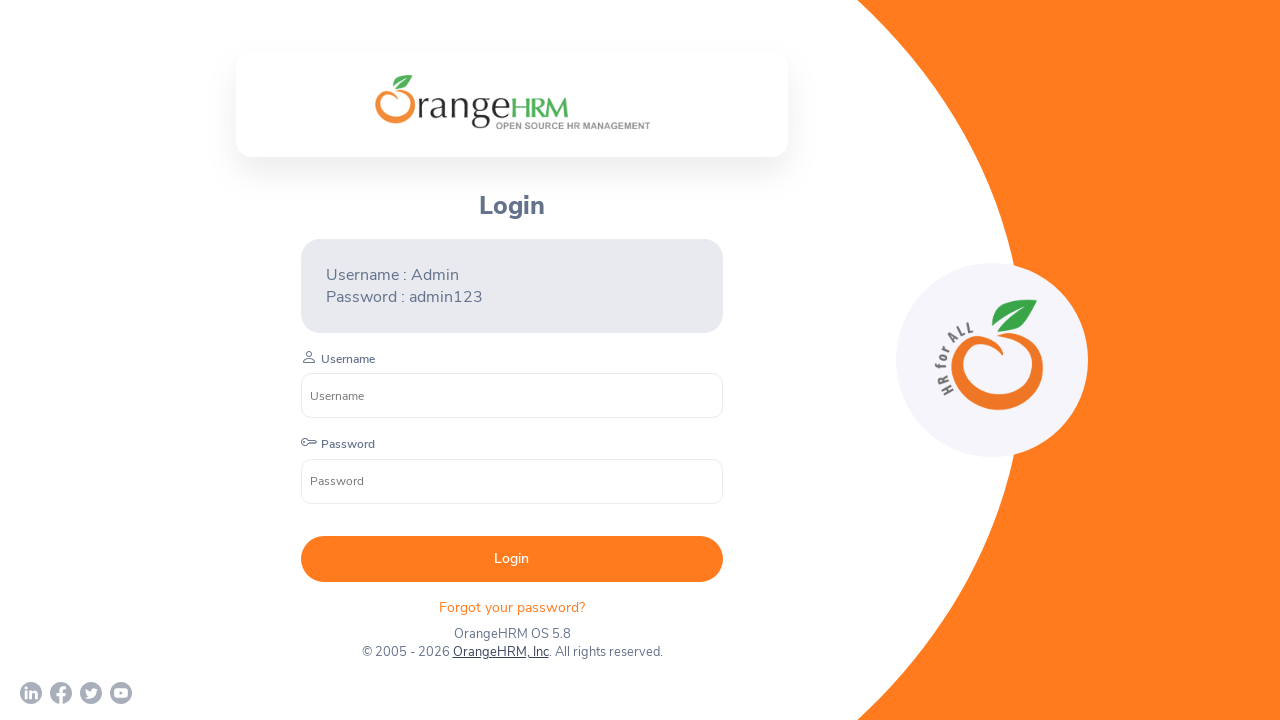

New social media page loaded in new tab
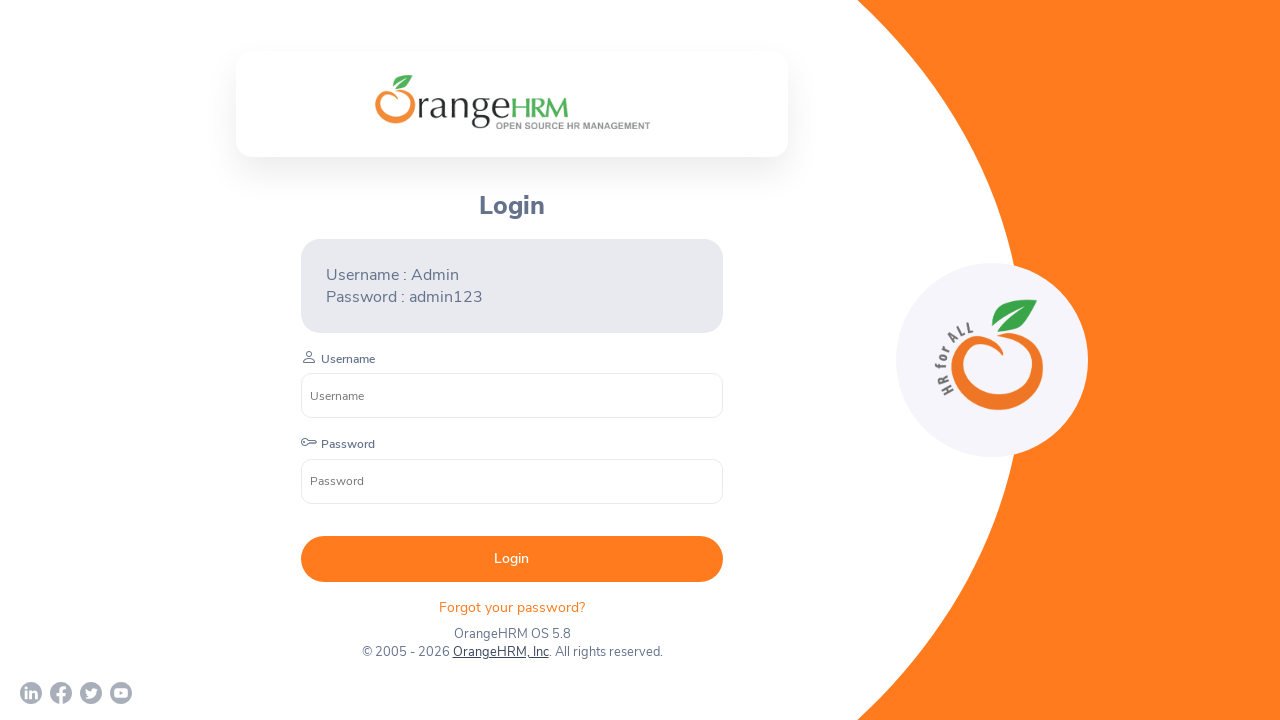

Closed social media page tab
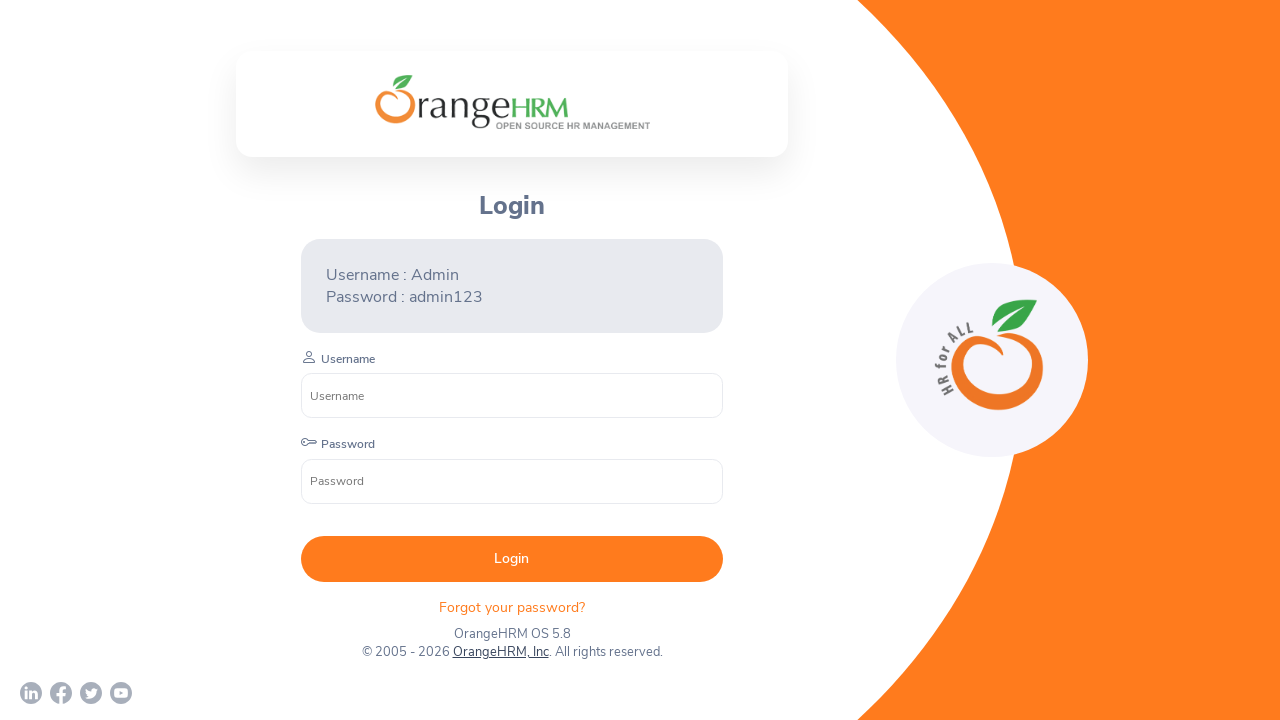

Clicked social media link and new tab opened at (121, 693) on div.orangehrm-login-footer-sm a >> nth=3
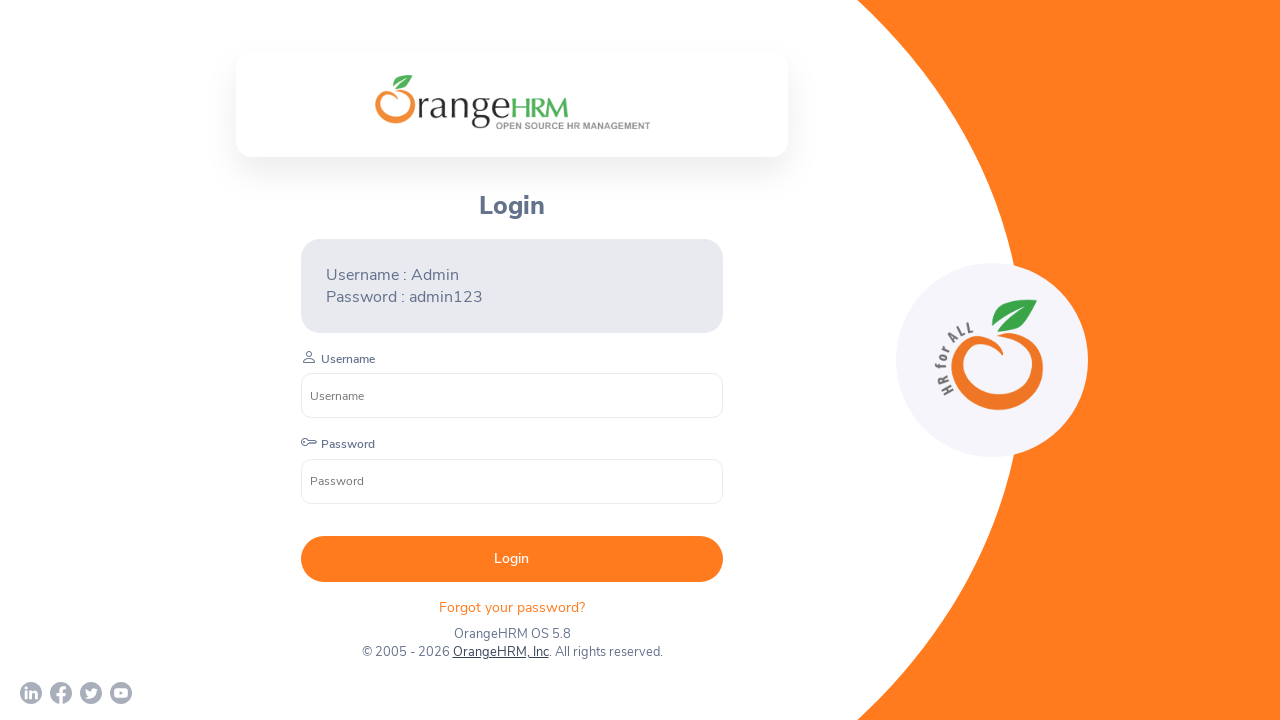

New social media page loaded in new tab
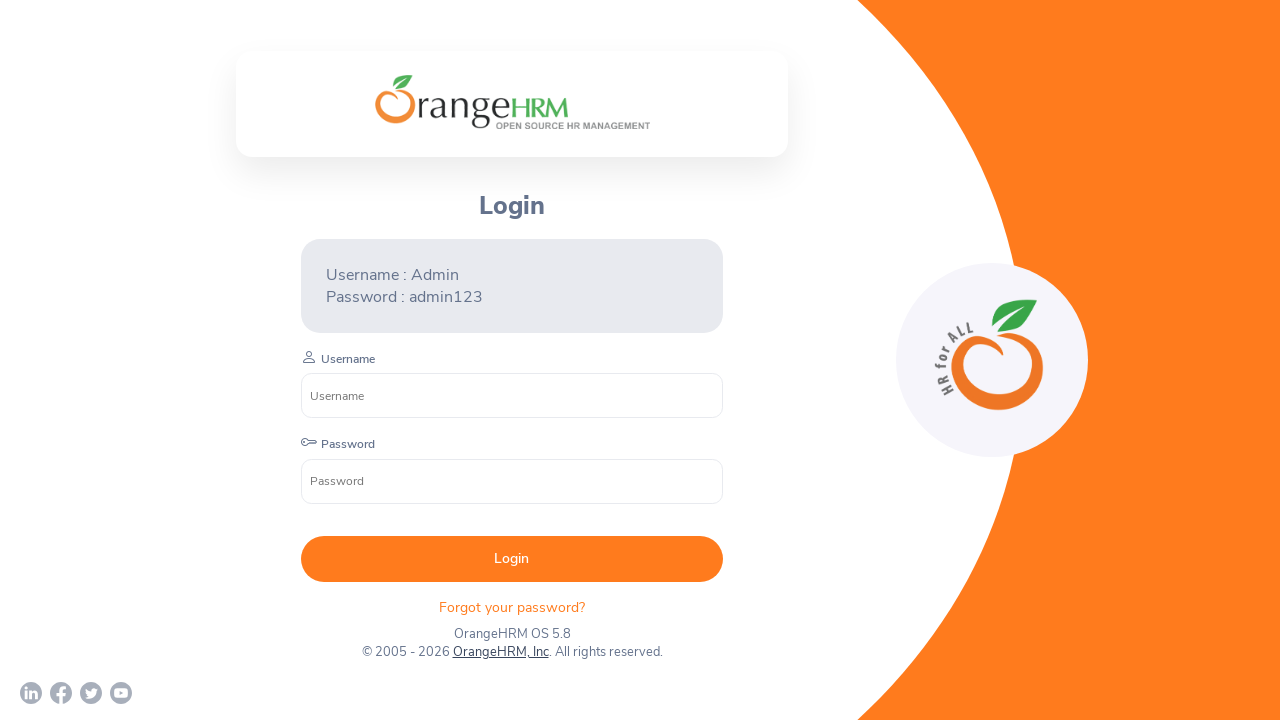

Closed social media page tab
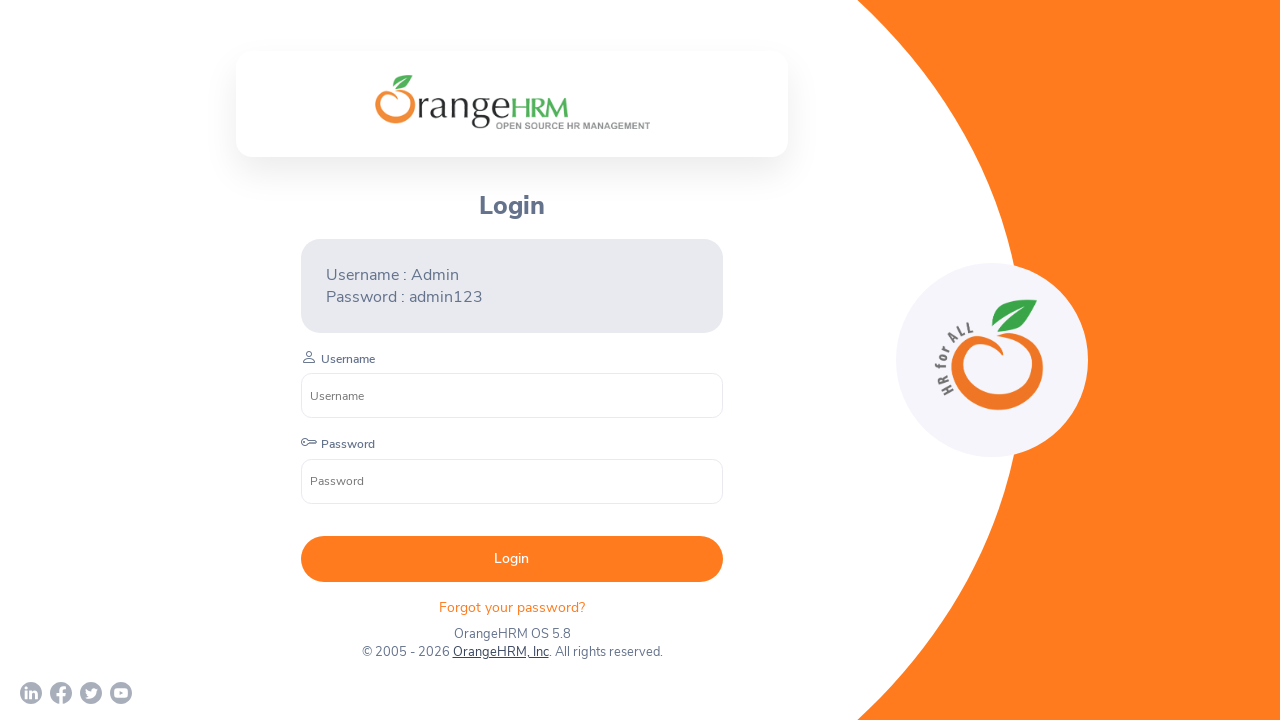

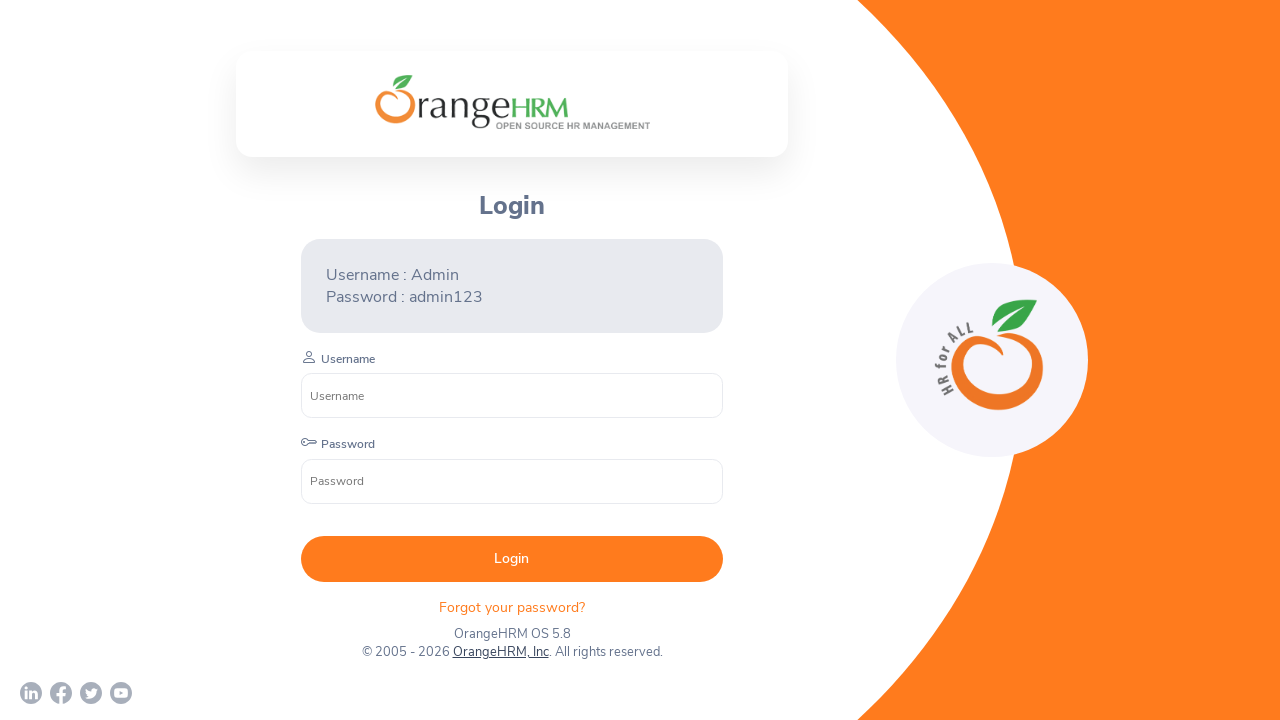